Tests a registration form by filling all required fields with text and submitting, then verifies a success message is displayed.

Starting URL: https://suninjuly.github.io/registration1.html

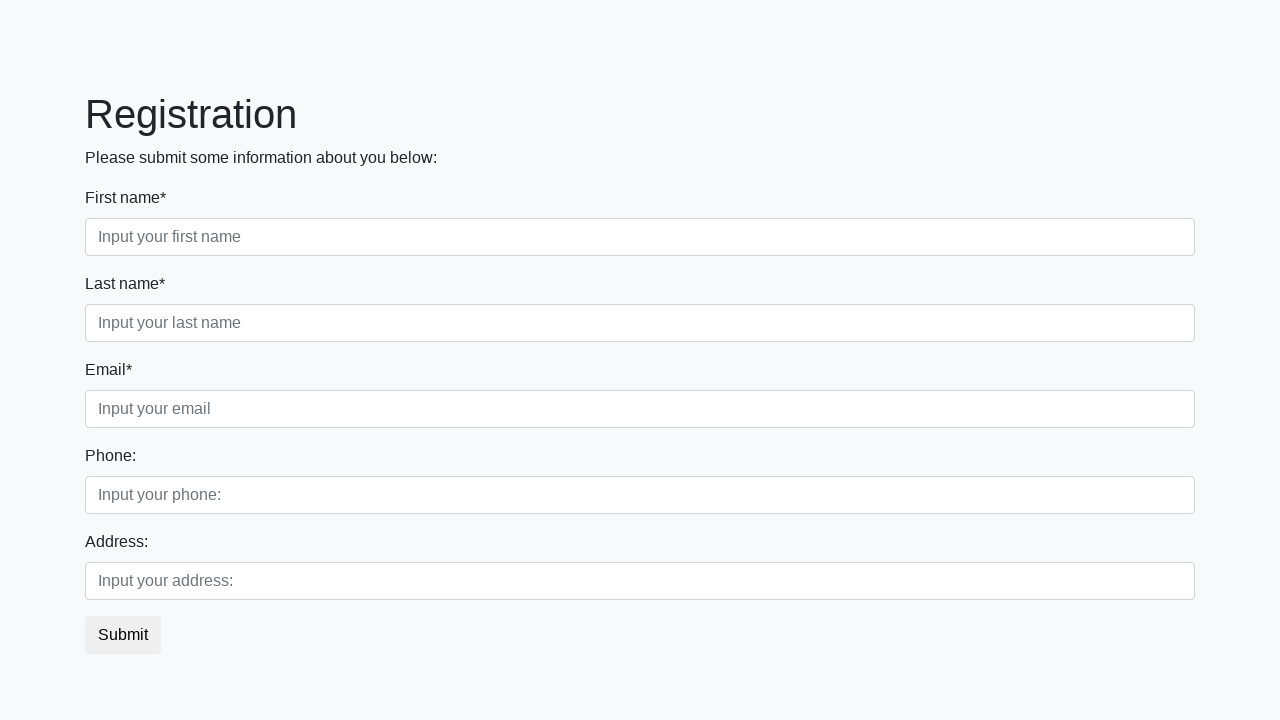

Filled required field 1 of 3 with 'TestAnswer' on [required] >> nth=0
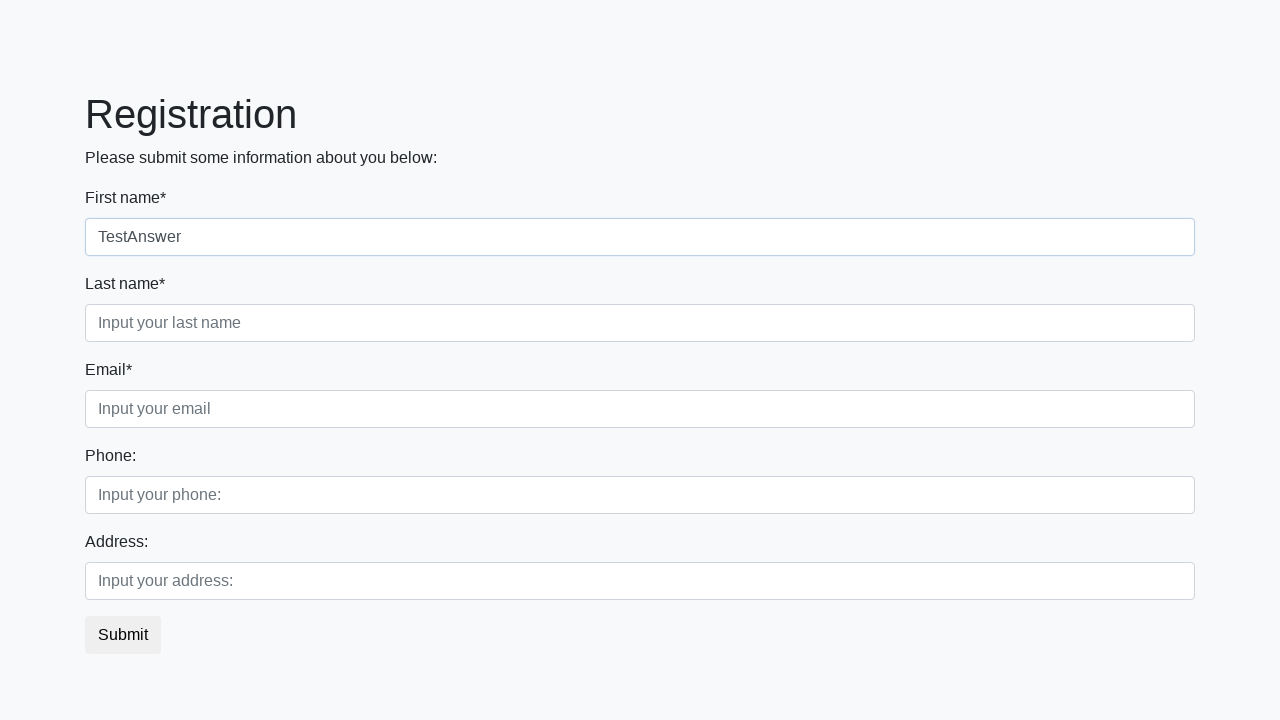

Filled required field 2 of 3 with 'TestAnswer' on [required] >> nth=1
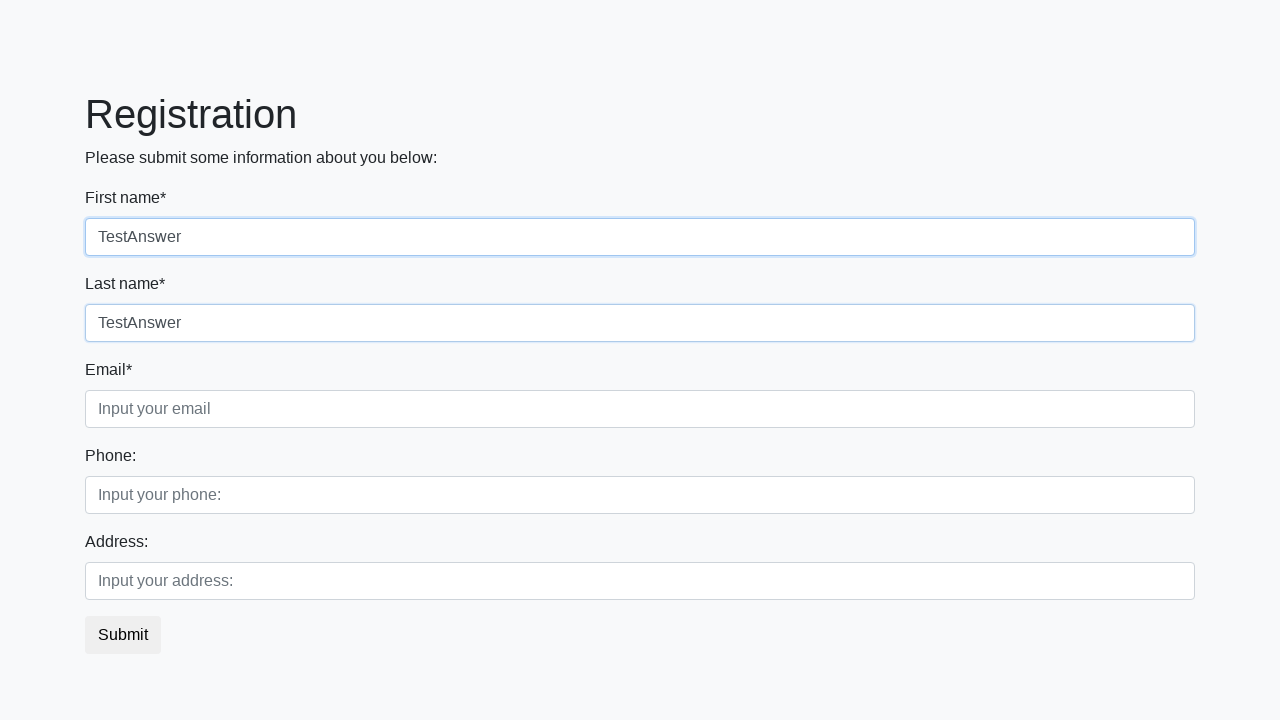

Filled required field 3 of 3 with 'TestAnswer' on [required] >> nth=2
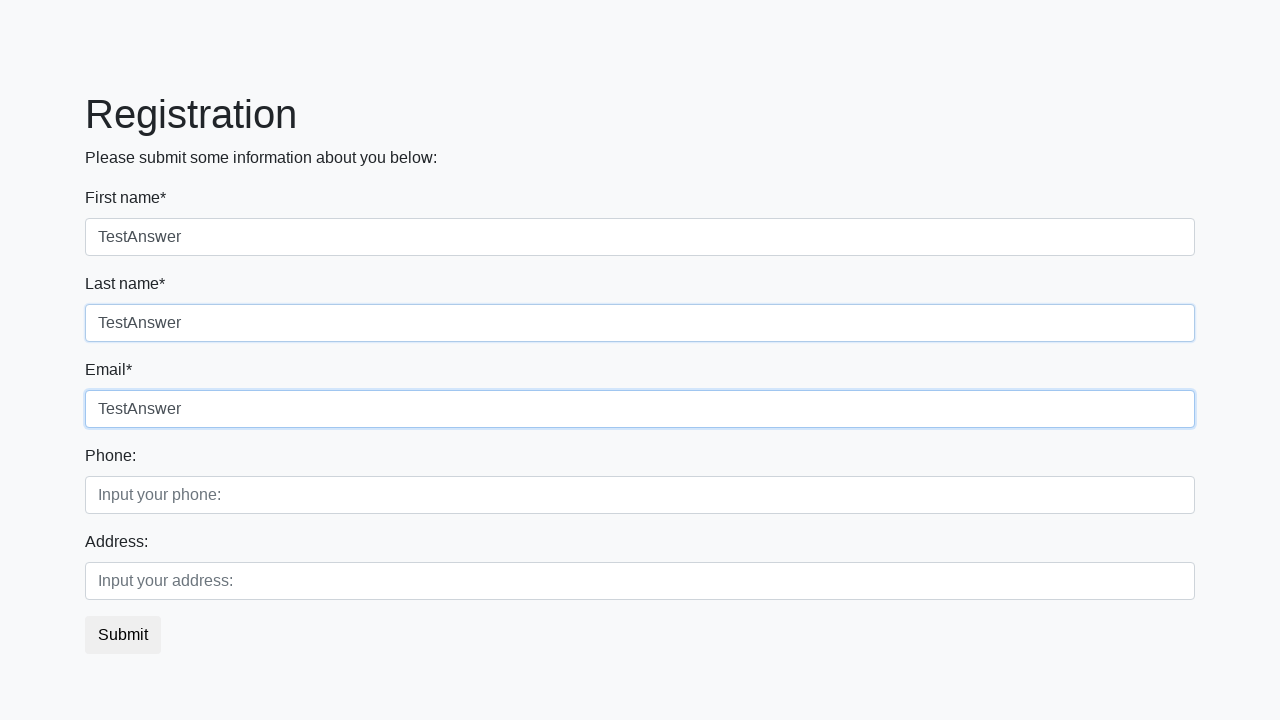

Clicked submit button to register at (123, 635) on button.btn
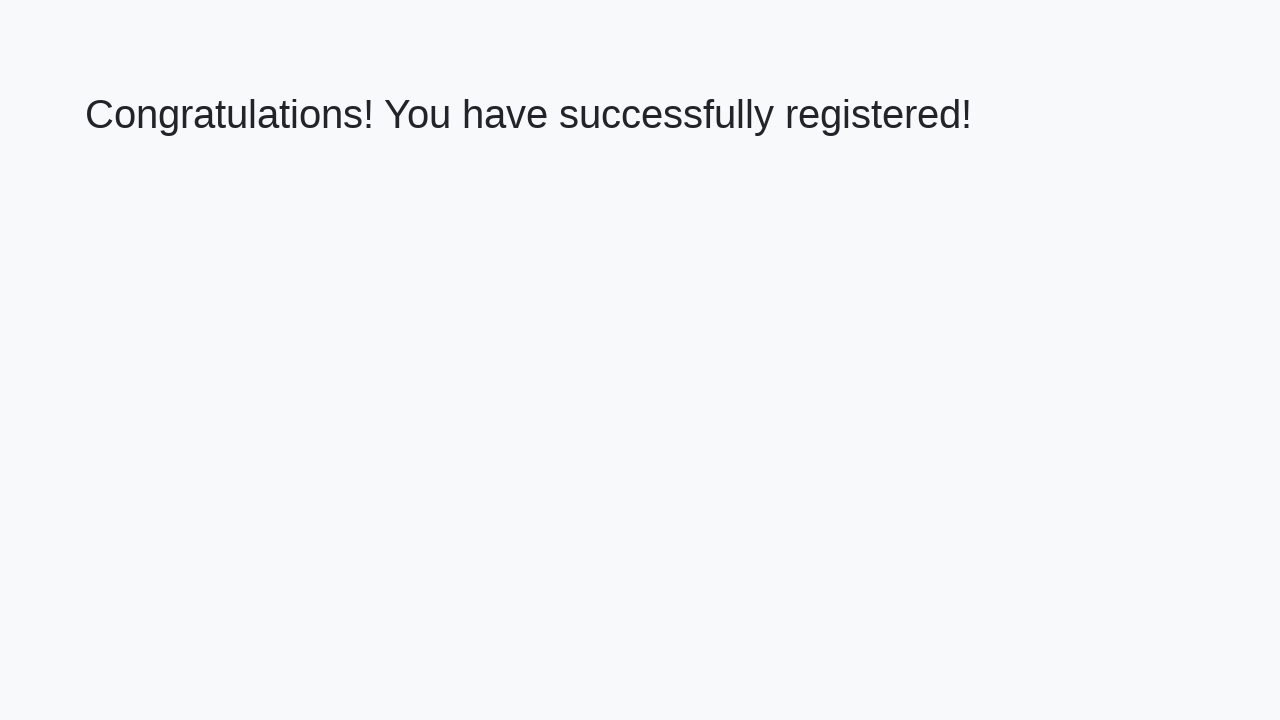

Success message appeared
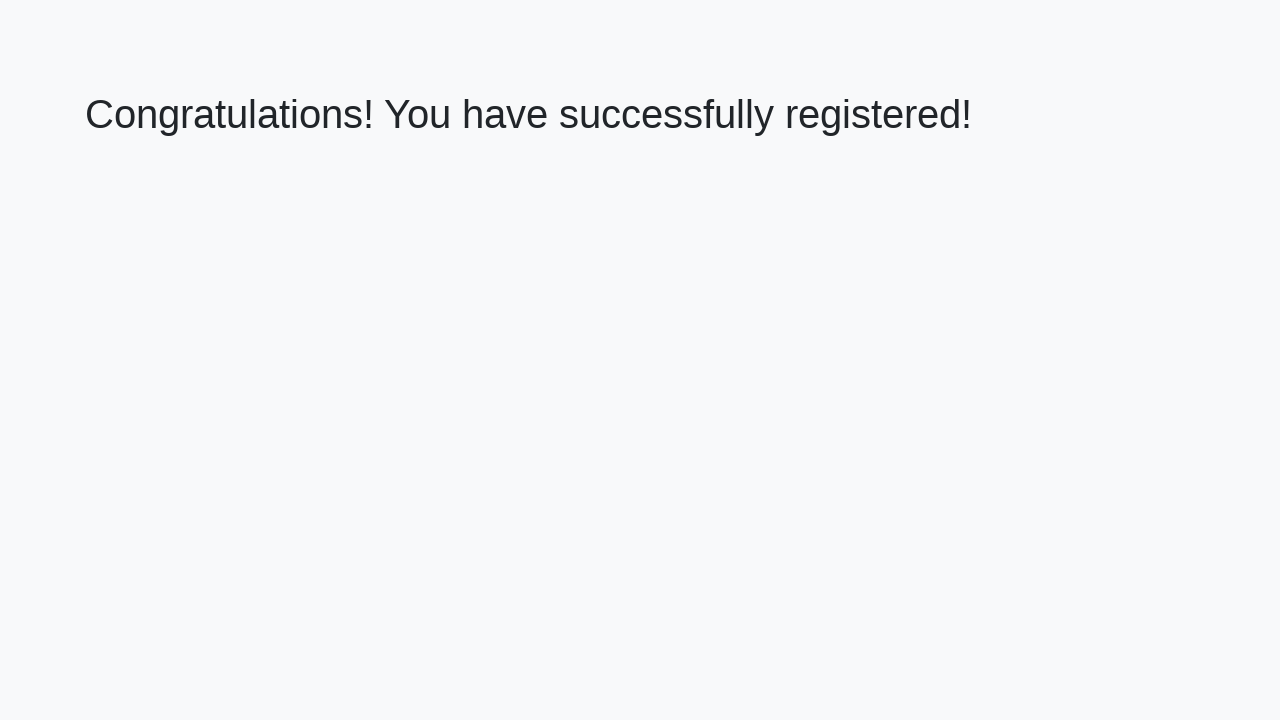

Retrieved success message text: 'Congratulations! You have successfully registered!'
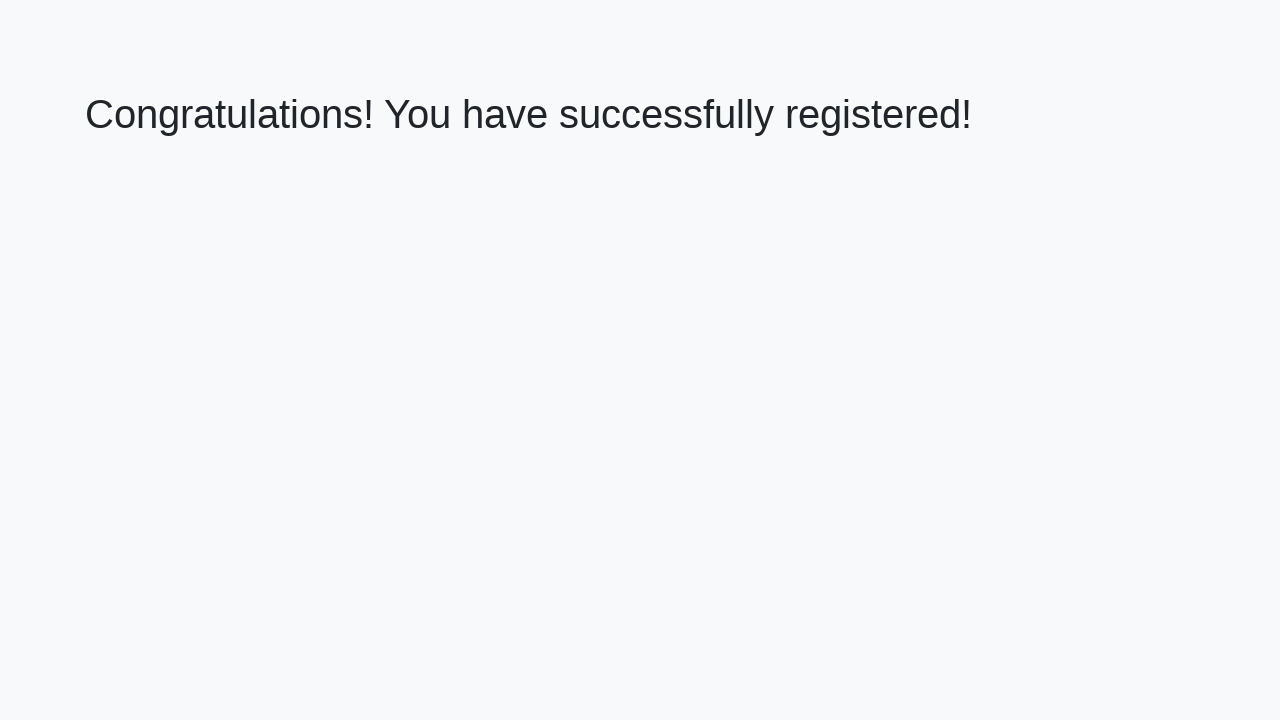

Verified success message matches expected text
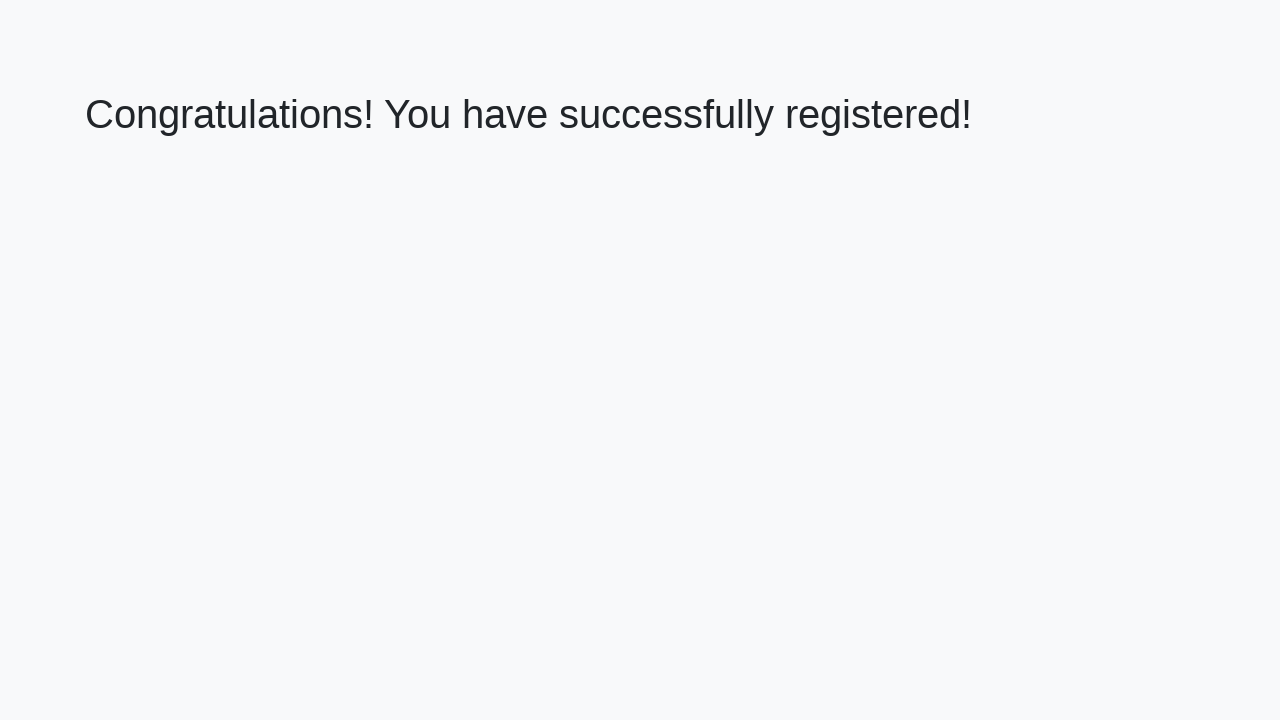

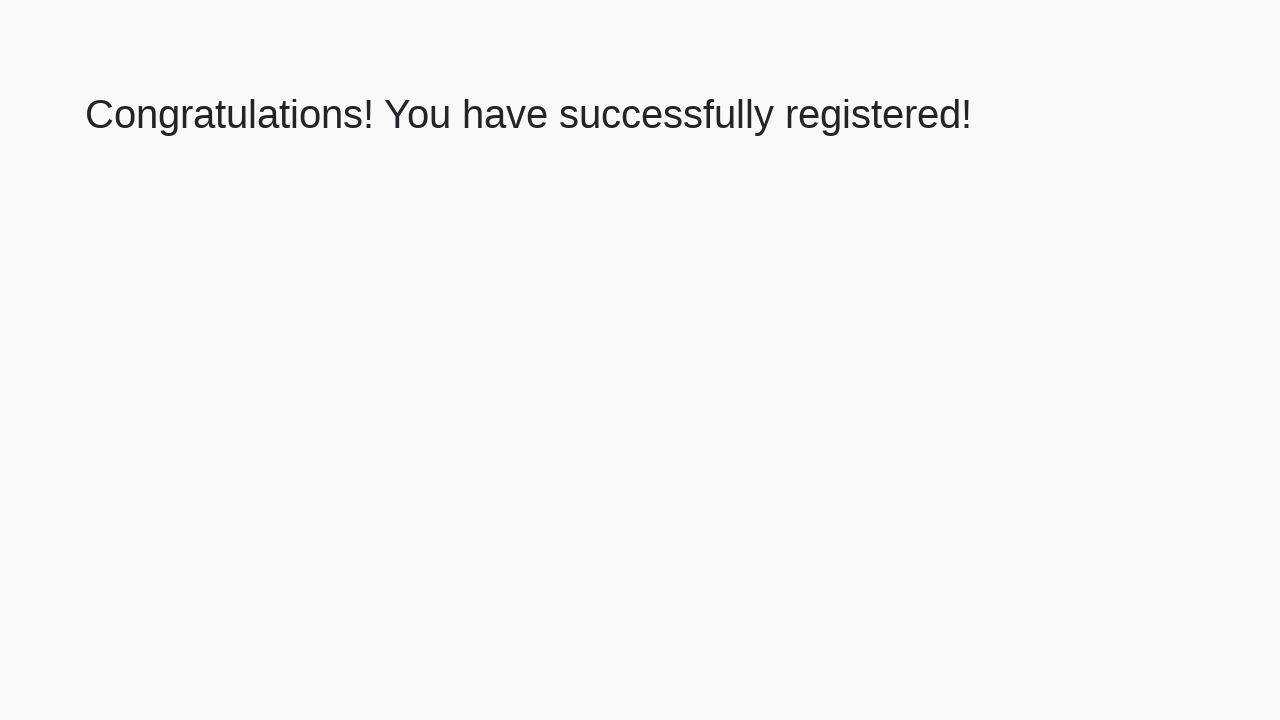